Verifies the state of gender radio buttons and hobbies checkboxes on a practice form by checking if they are enabled, visible, and selected.

Starting URL: https://demoqa.com/automation-practice-form

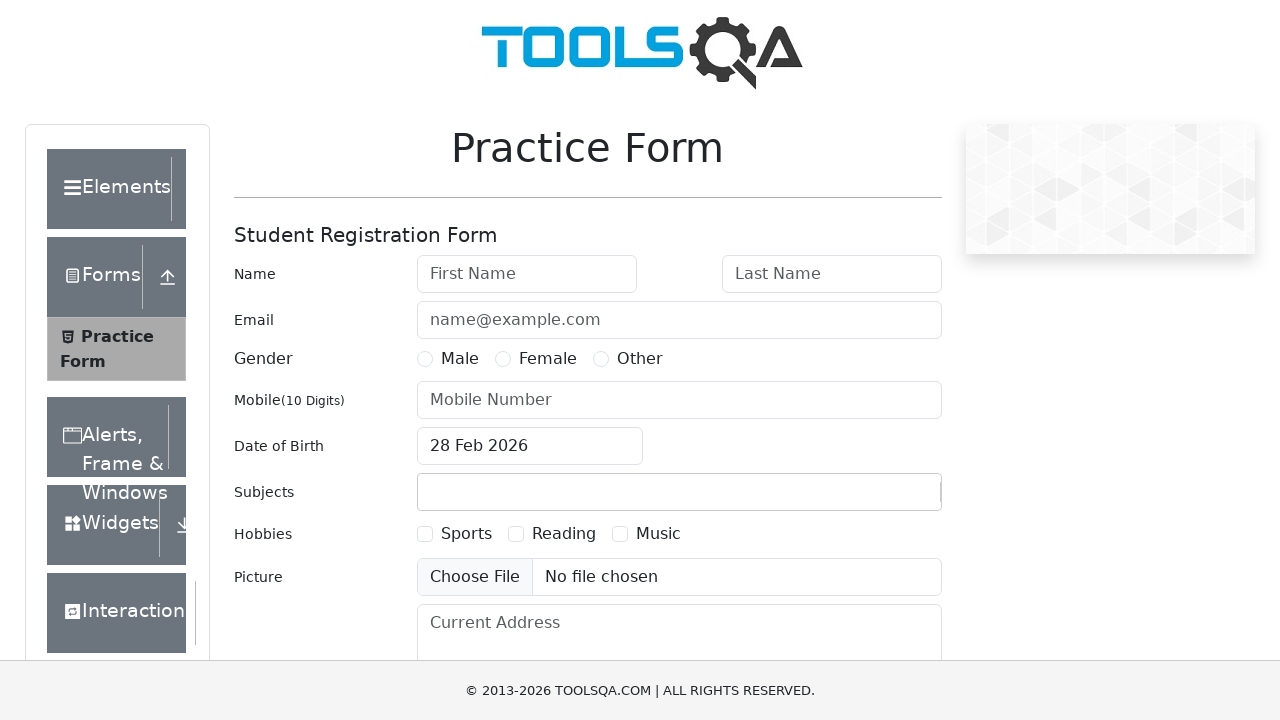

Set viewport size to 1920x1080
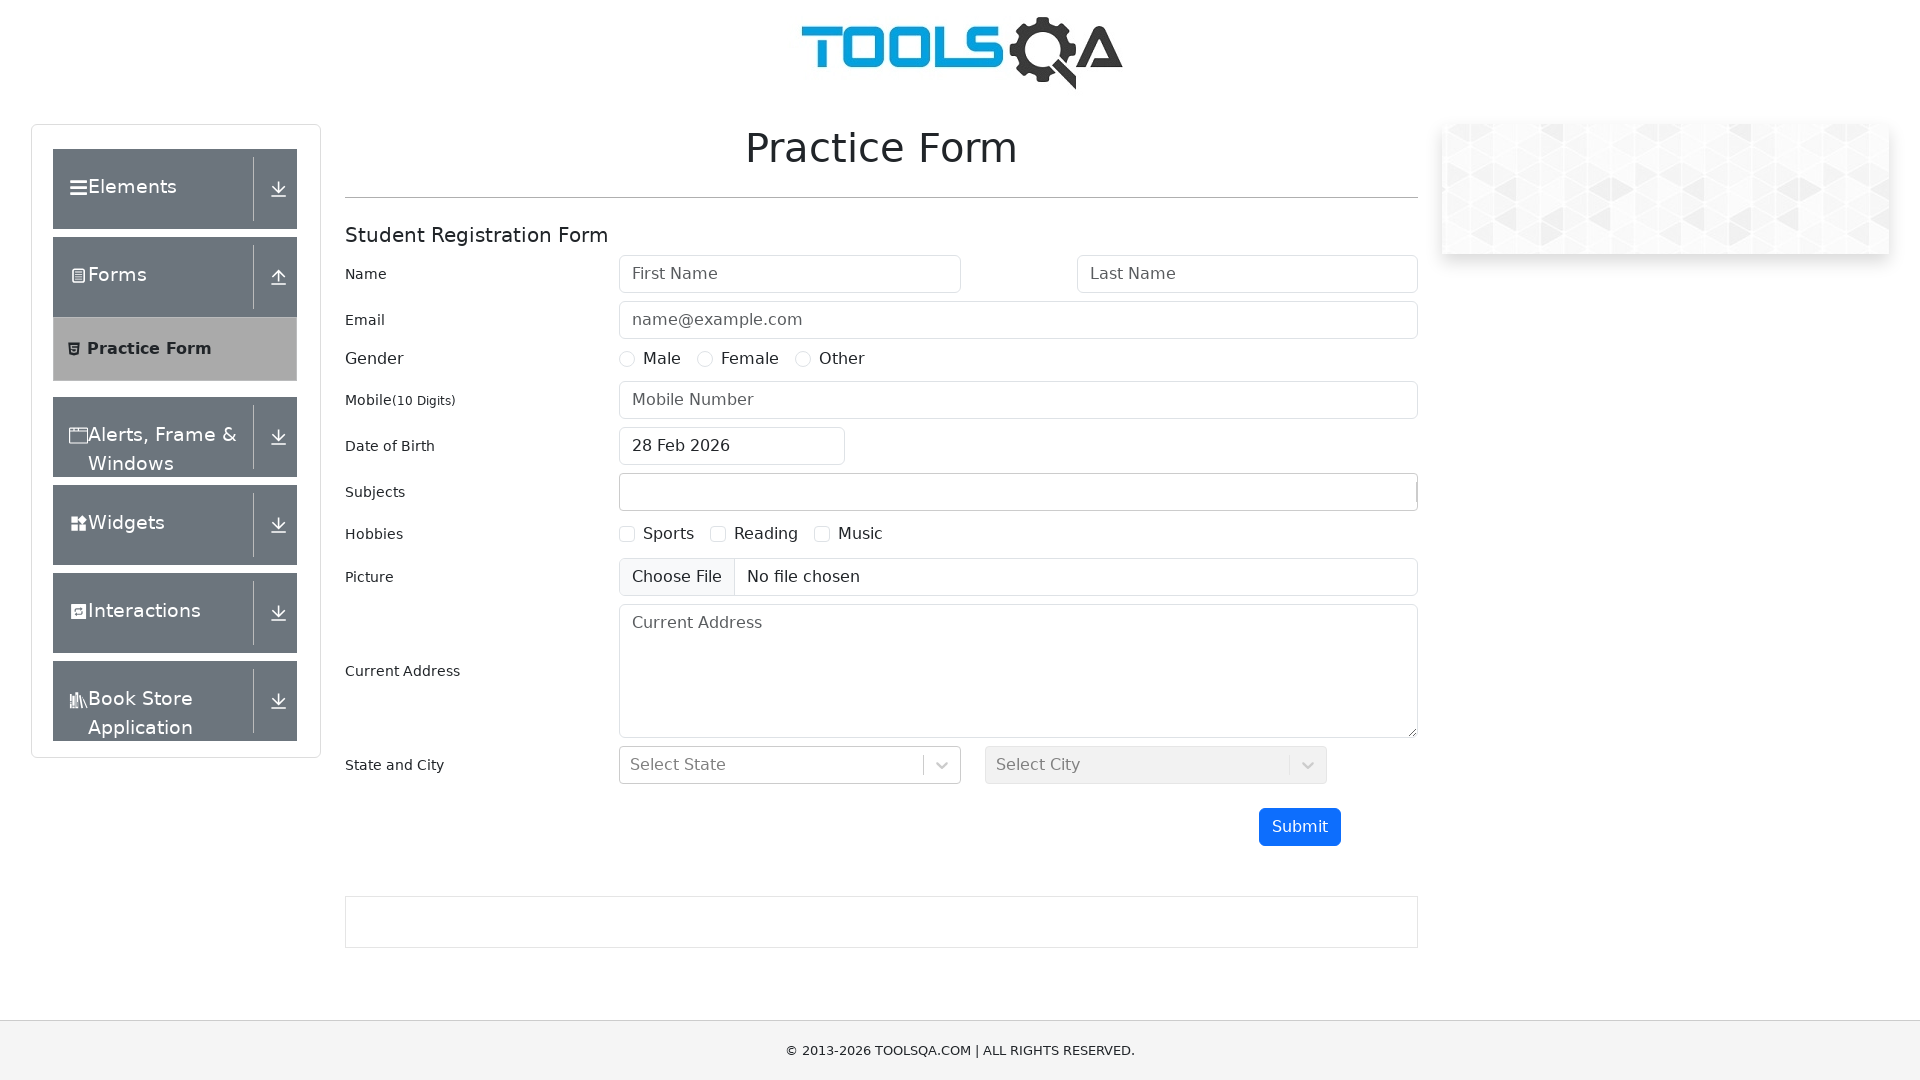

Waited for gender radio button to load
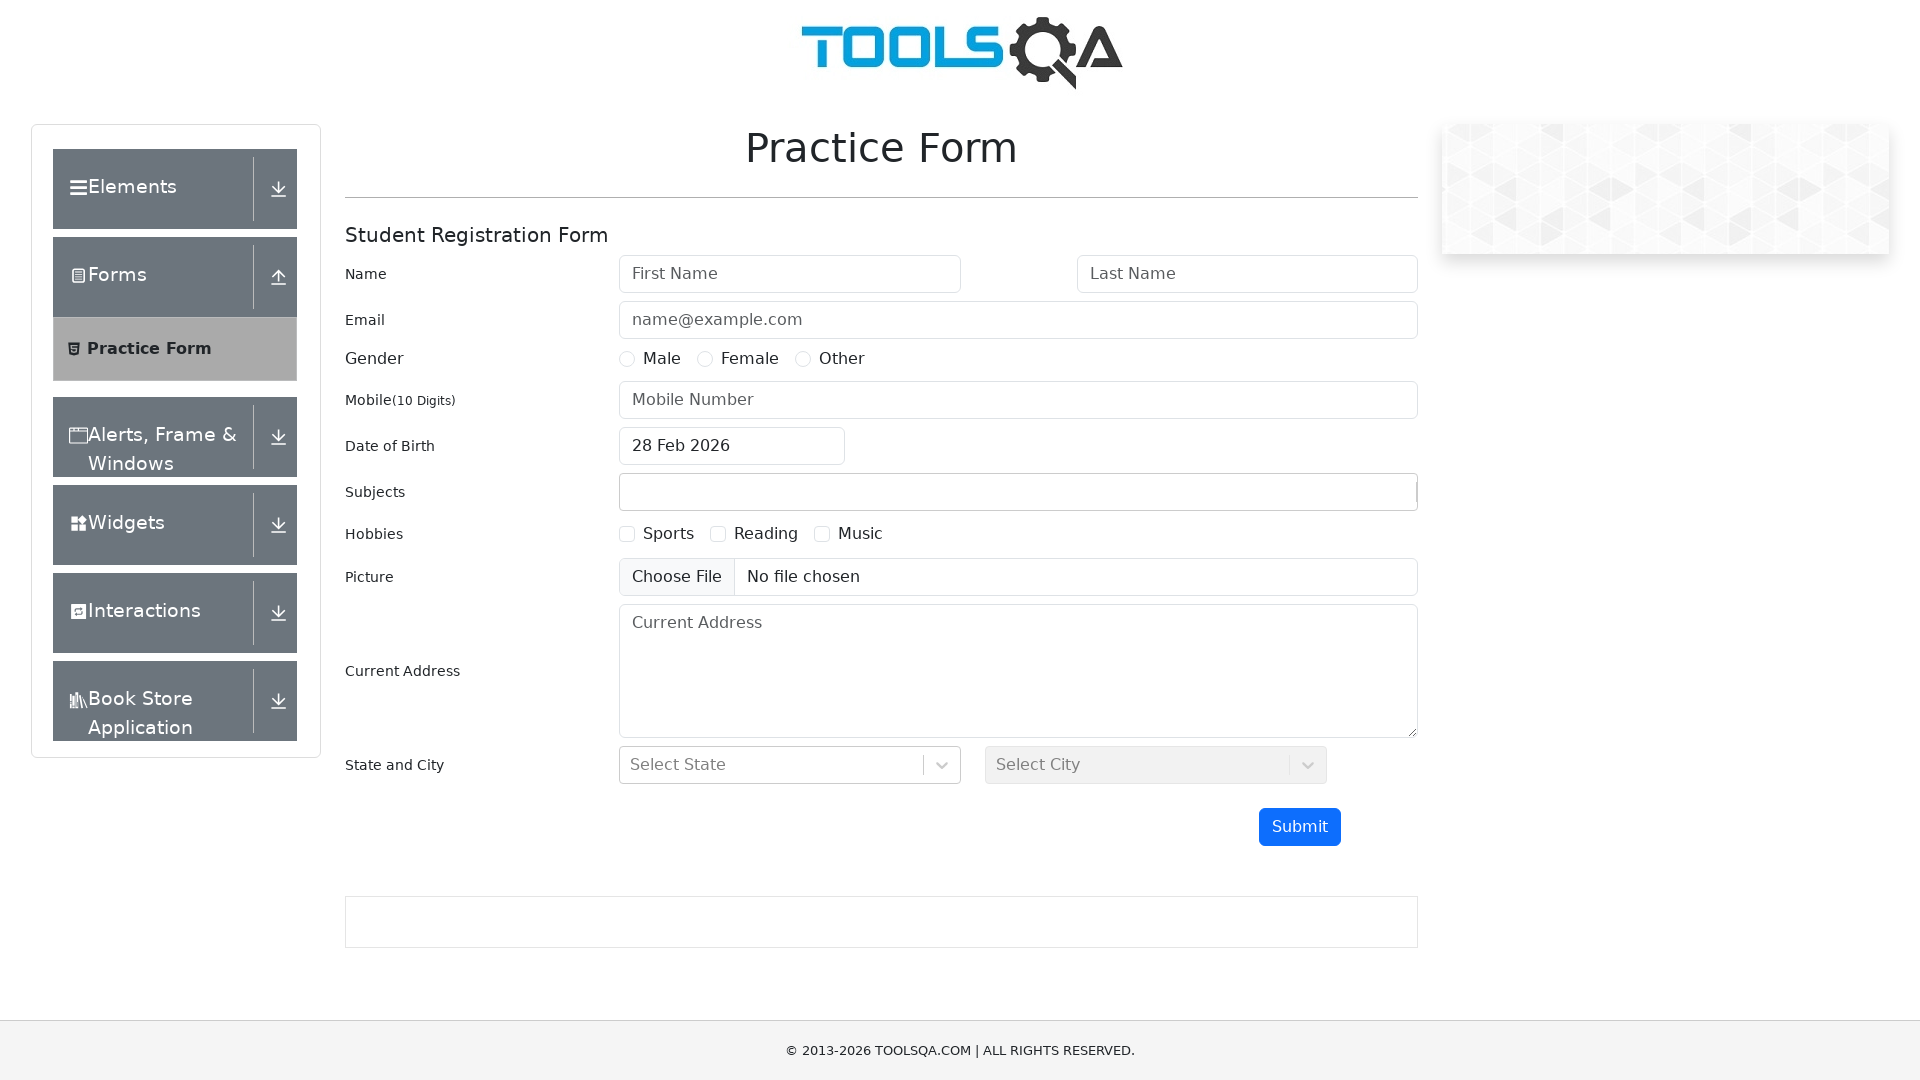

Located first gender radio button
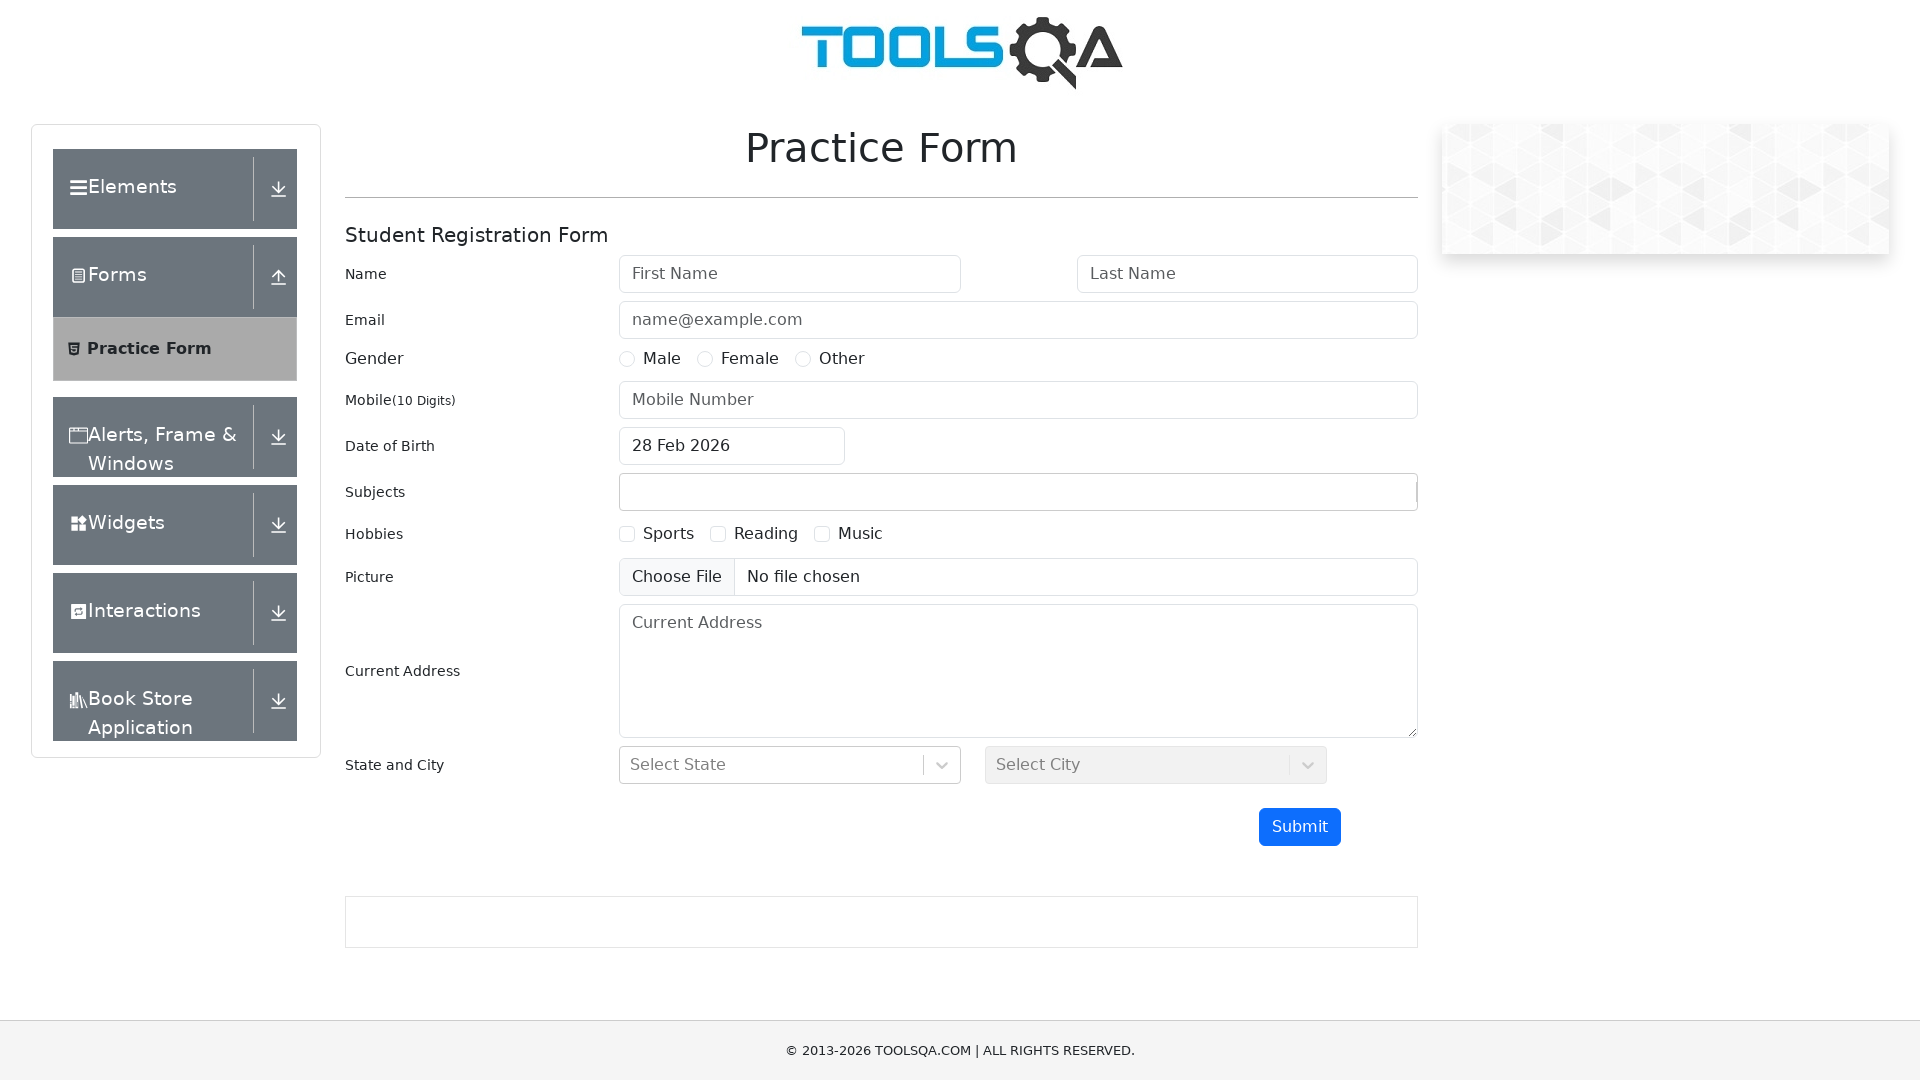

Checked if gender radio button is enabled
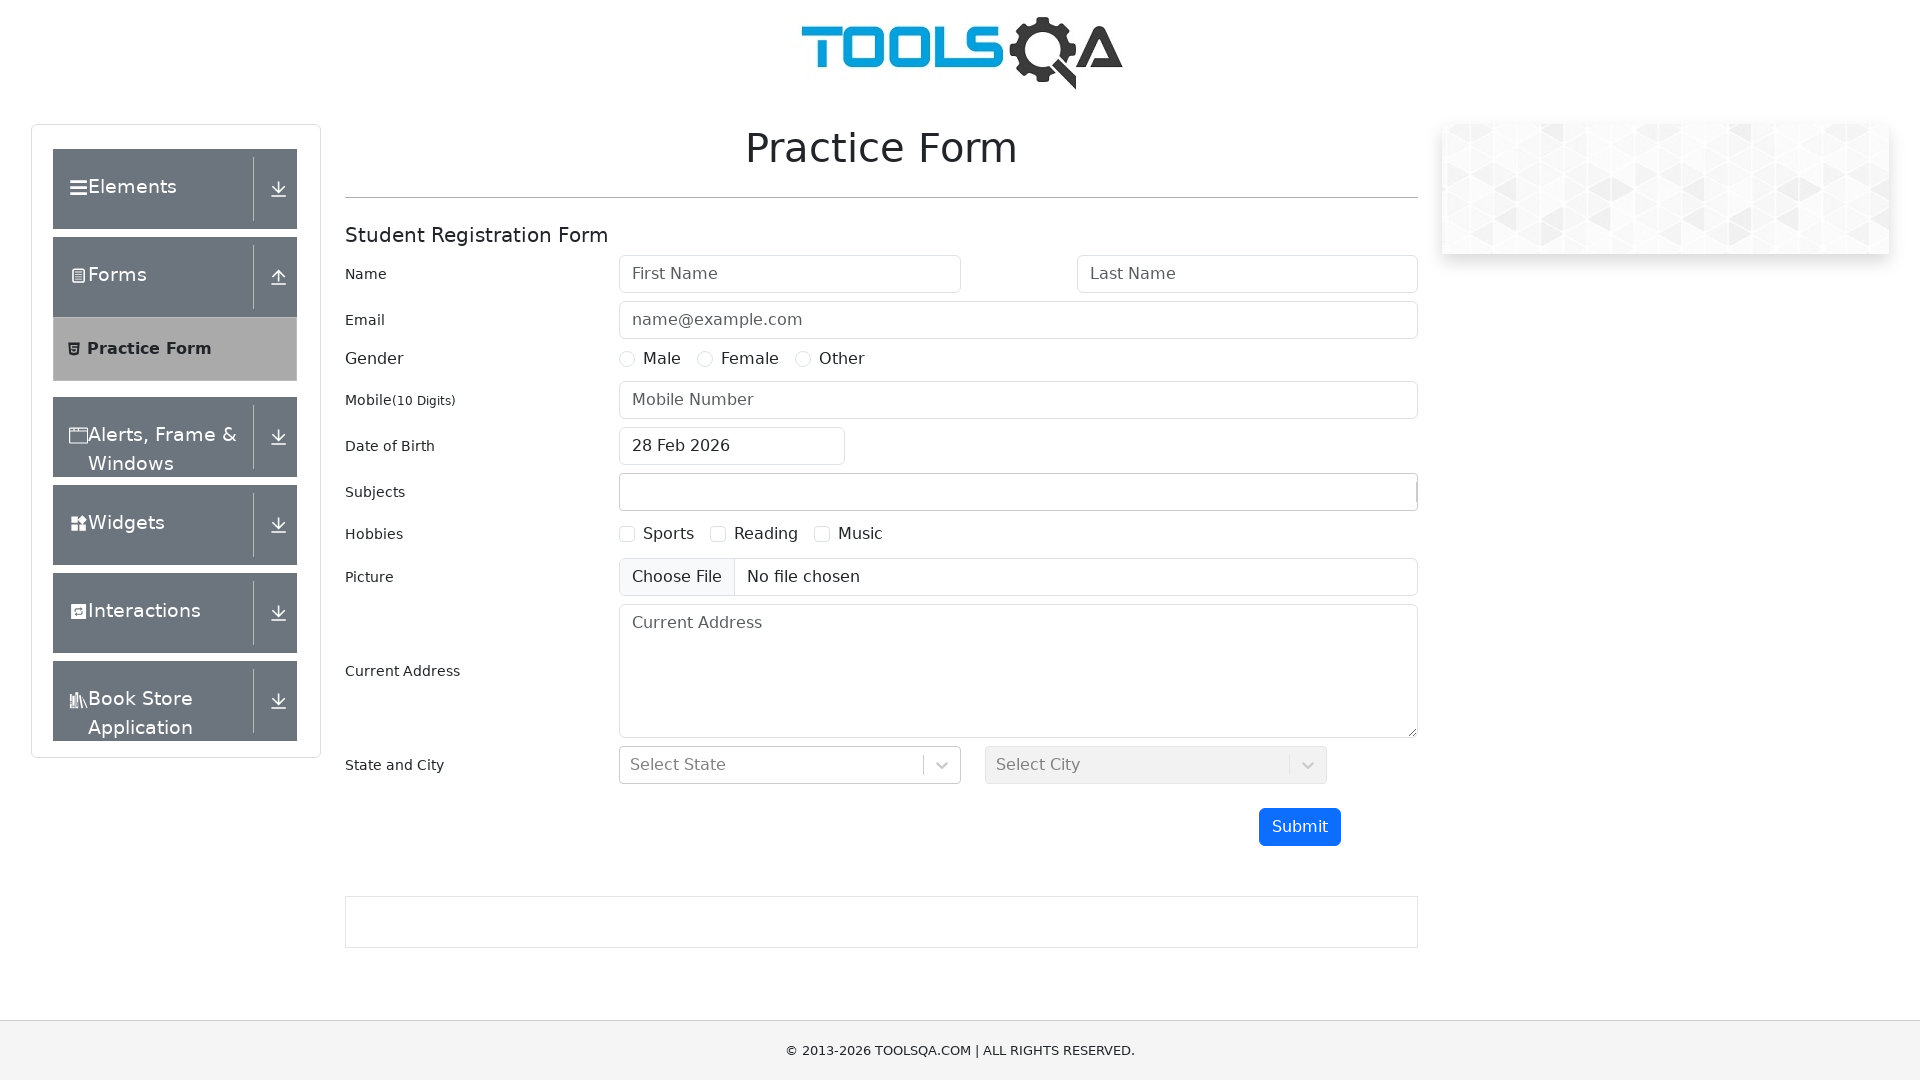

Checked if gender radio button is visible
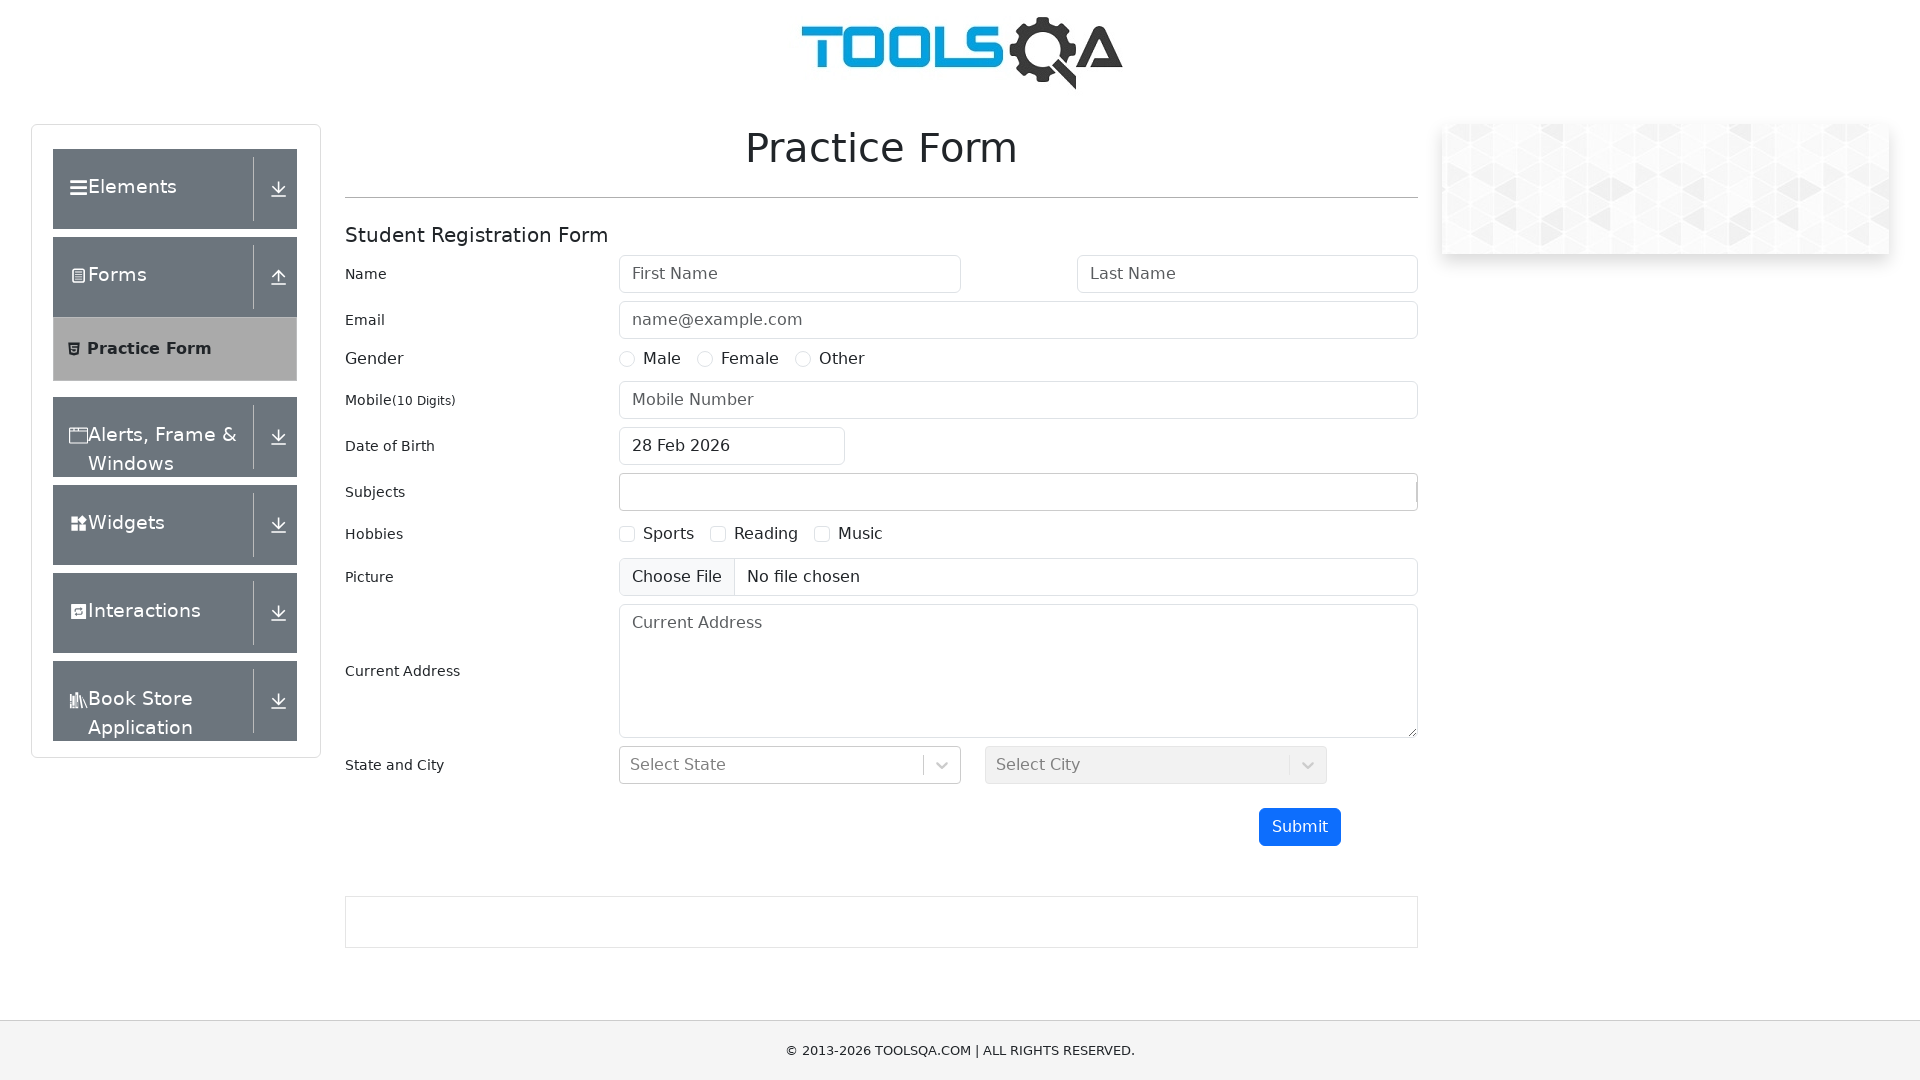

Checked if gender radio button is selected
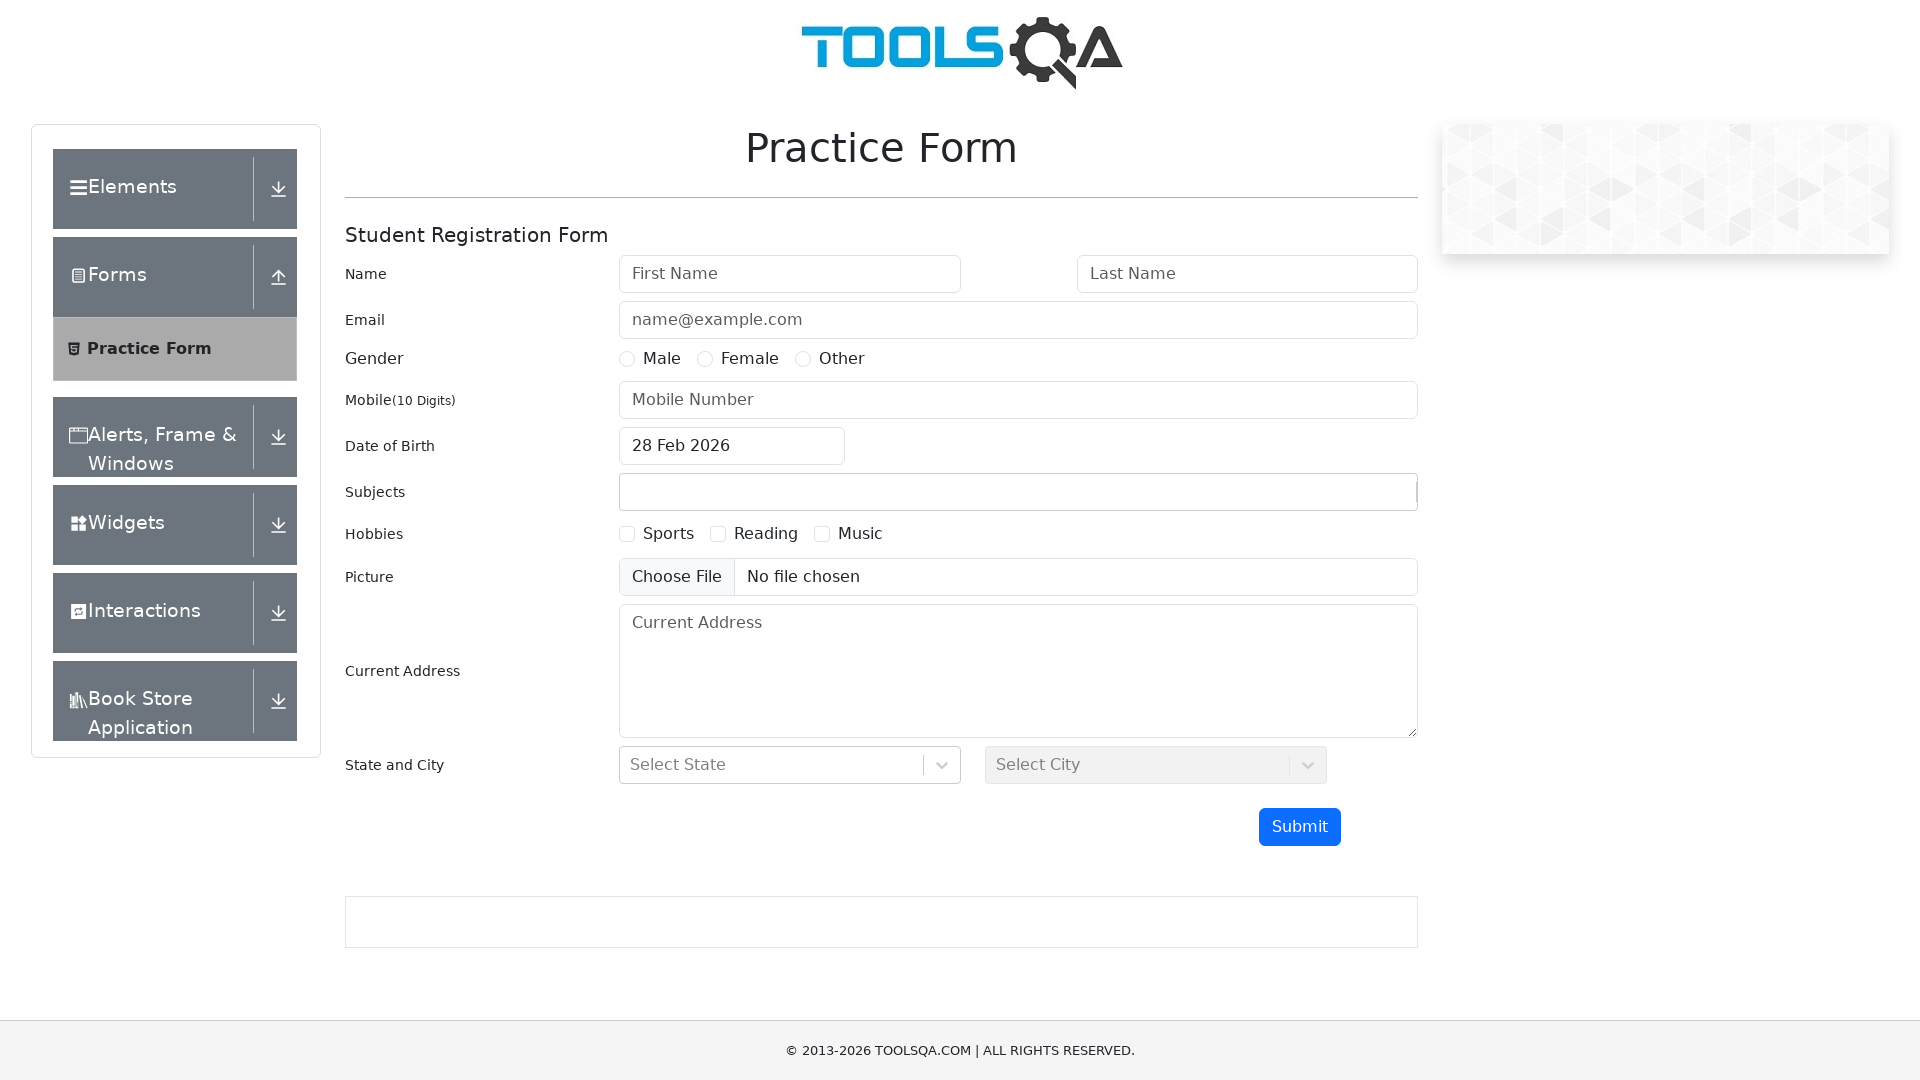

Located hobbies checkbox with ID 'hobbies-checkbox-2'
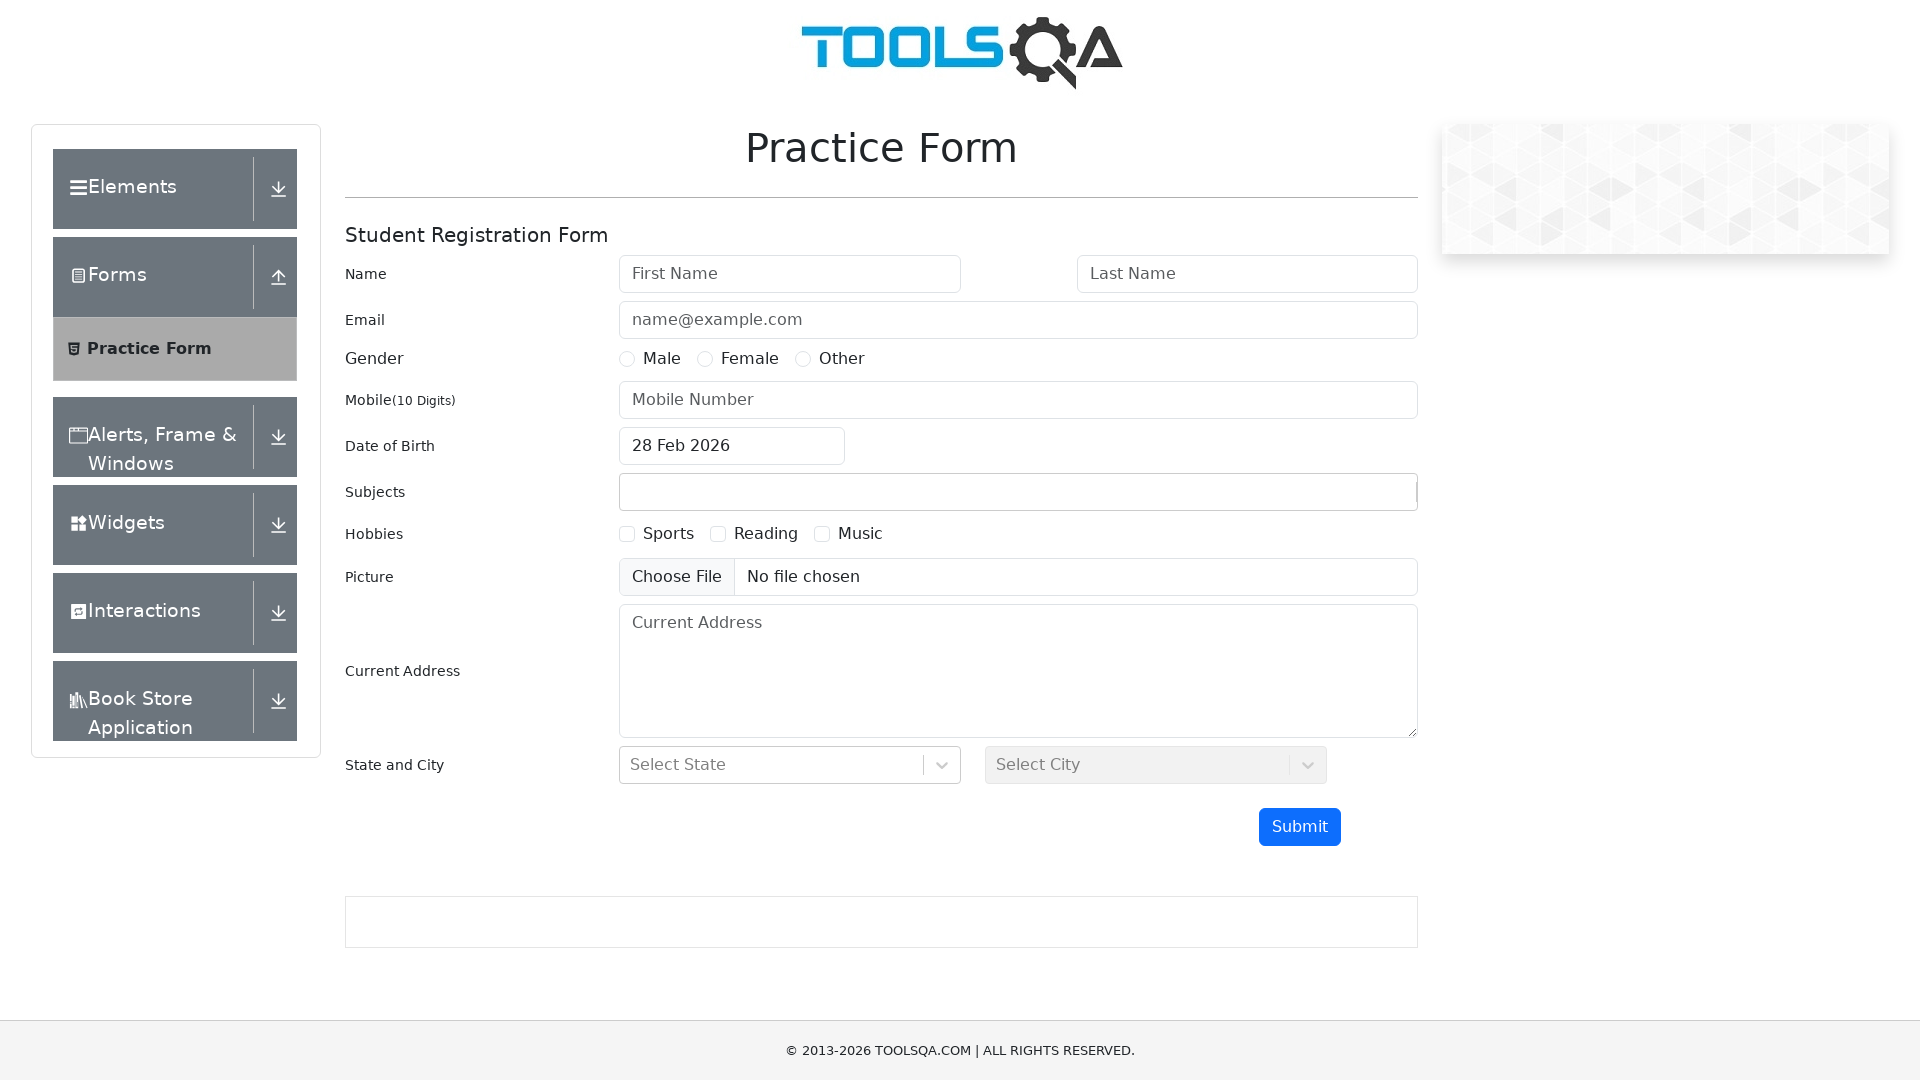

Checked if hobbies checkbox is enabled
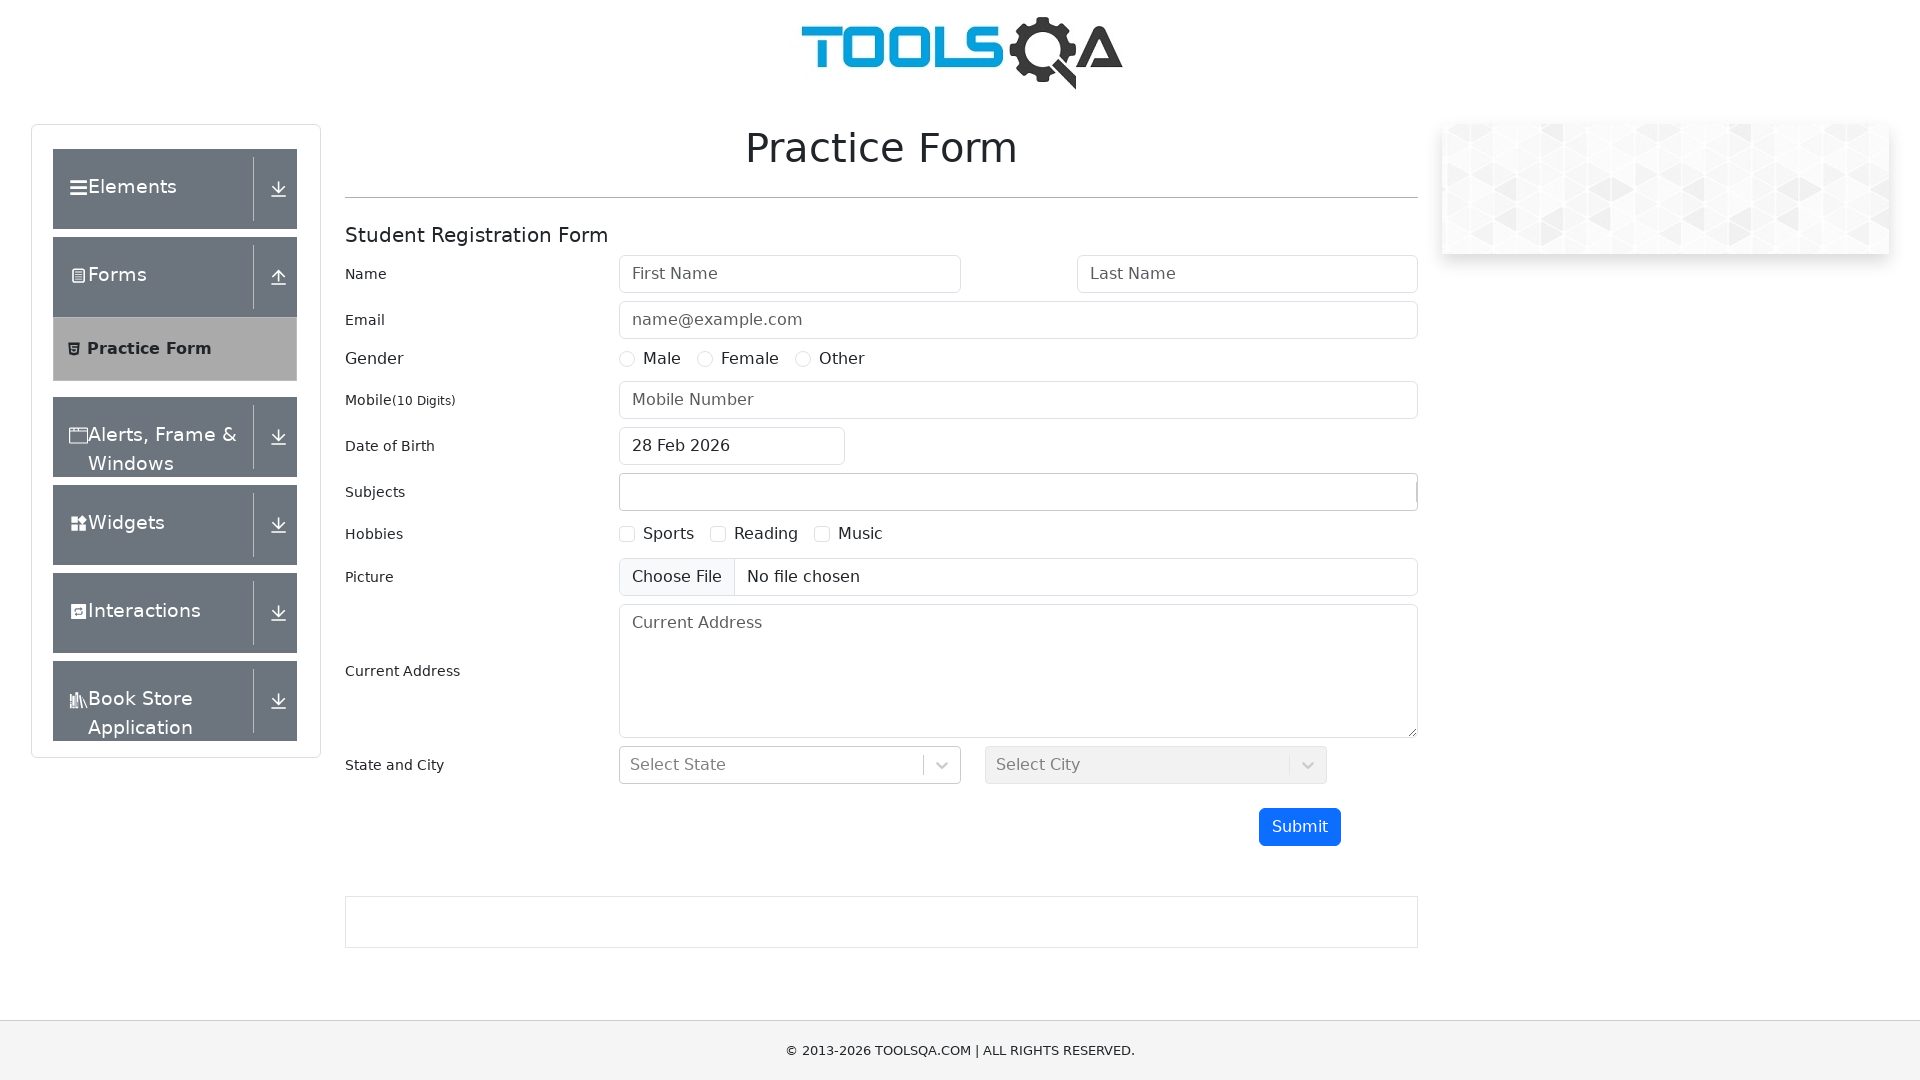

Checked if hobbies checkbox is visible
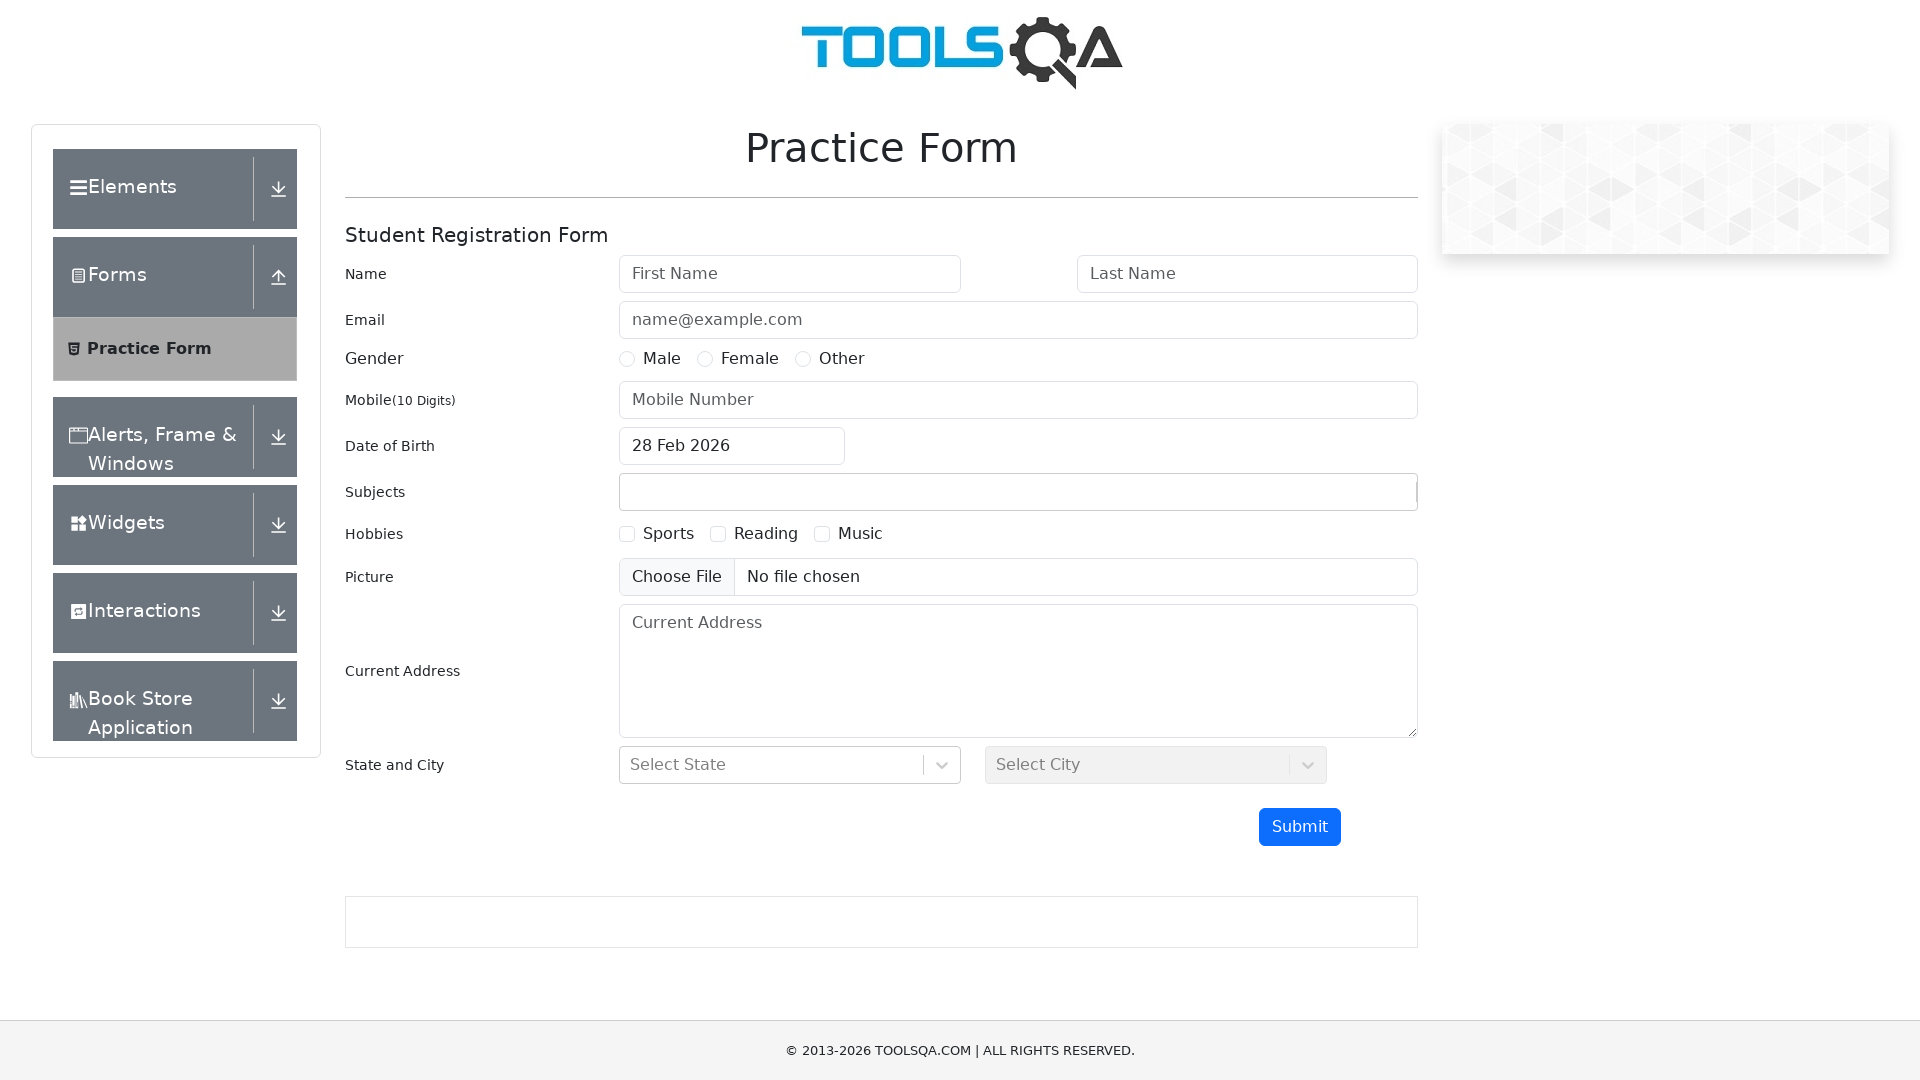

Checked if hobbies checkbox is selected
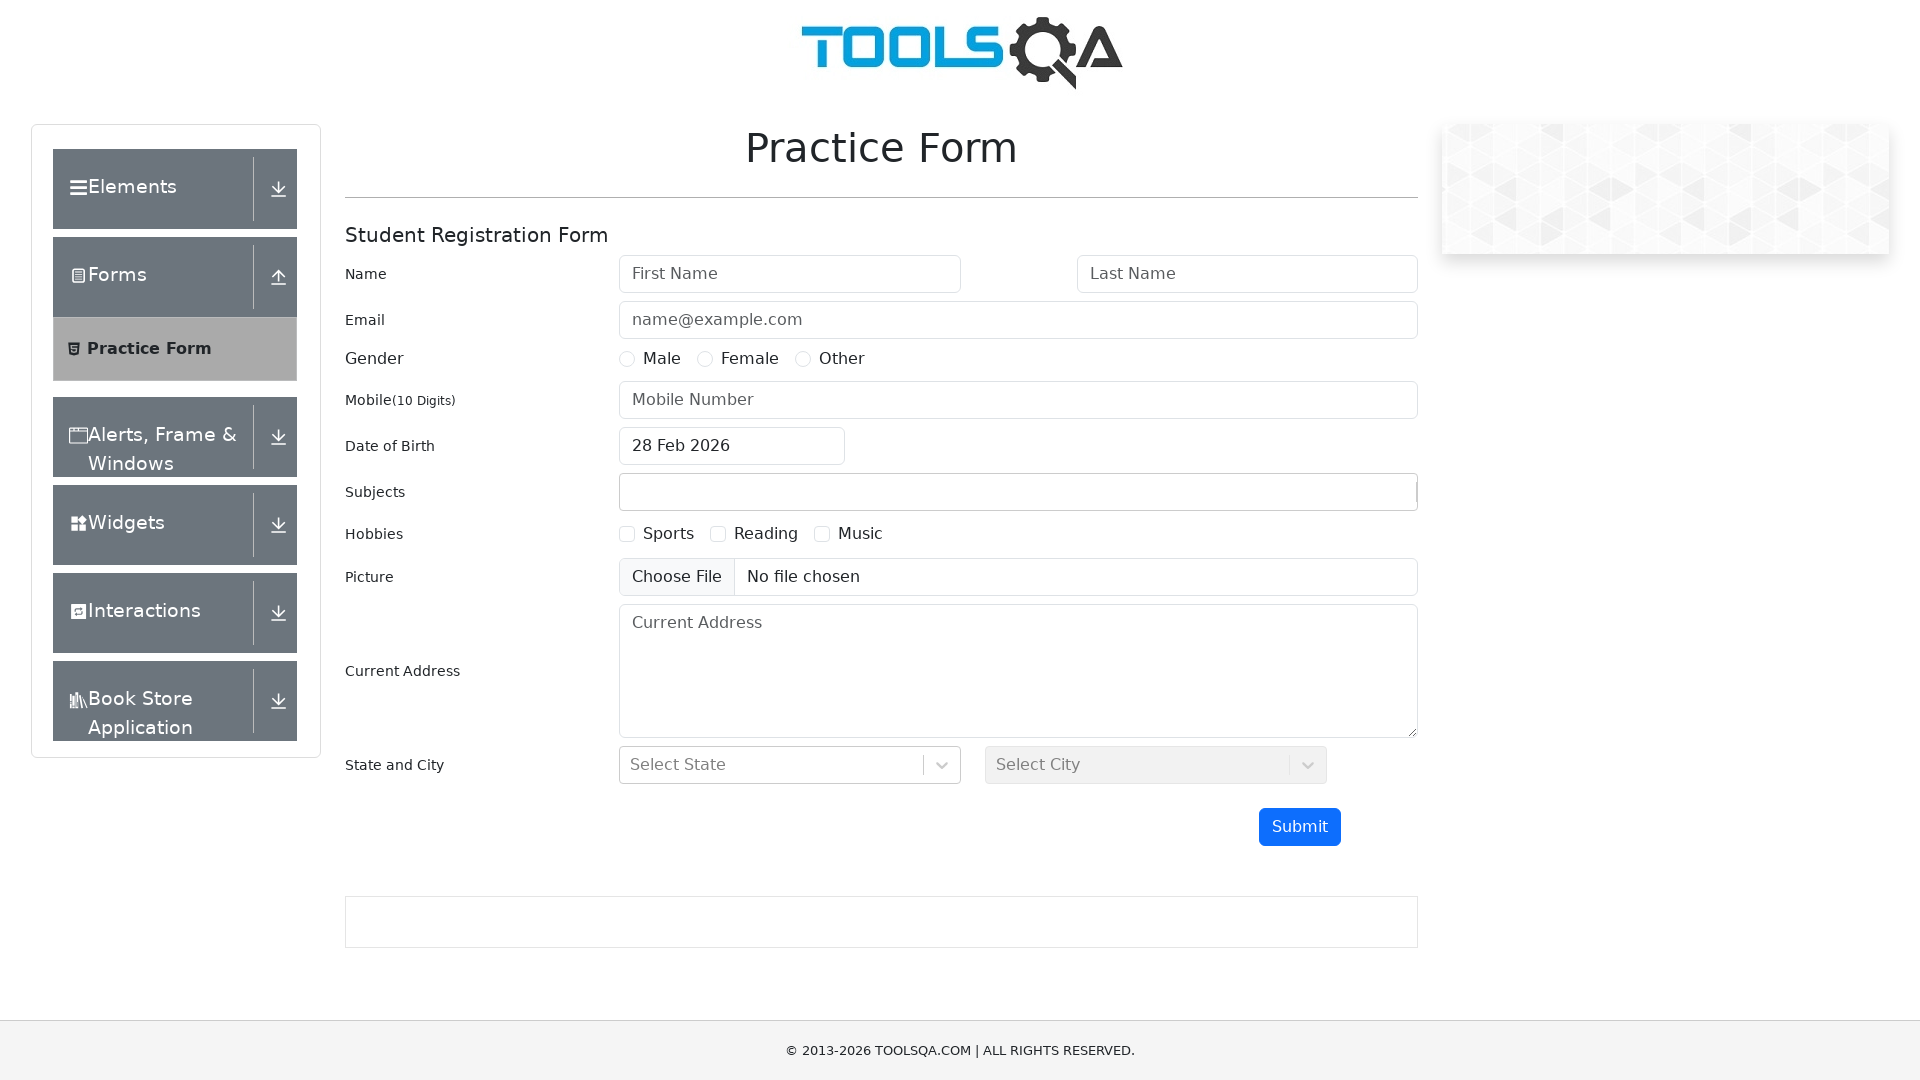

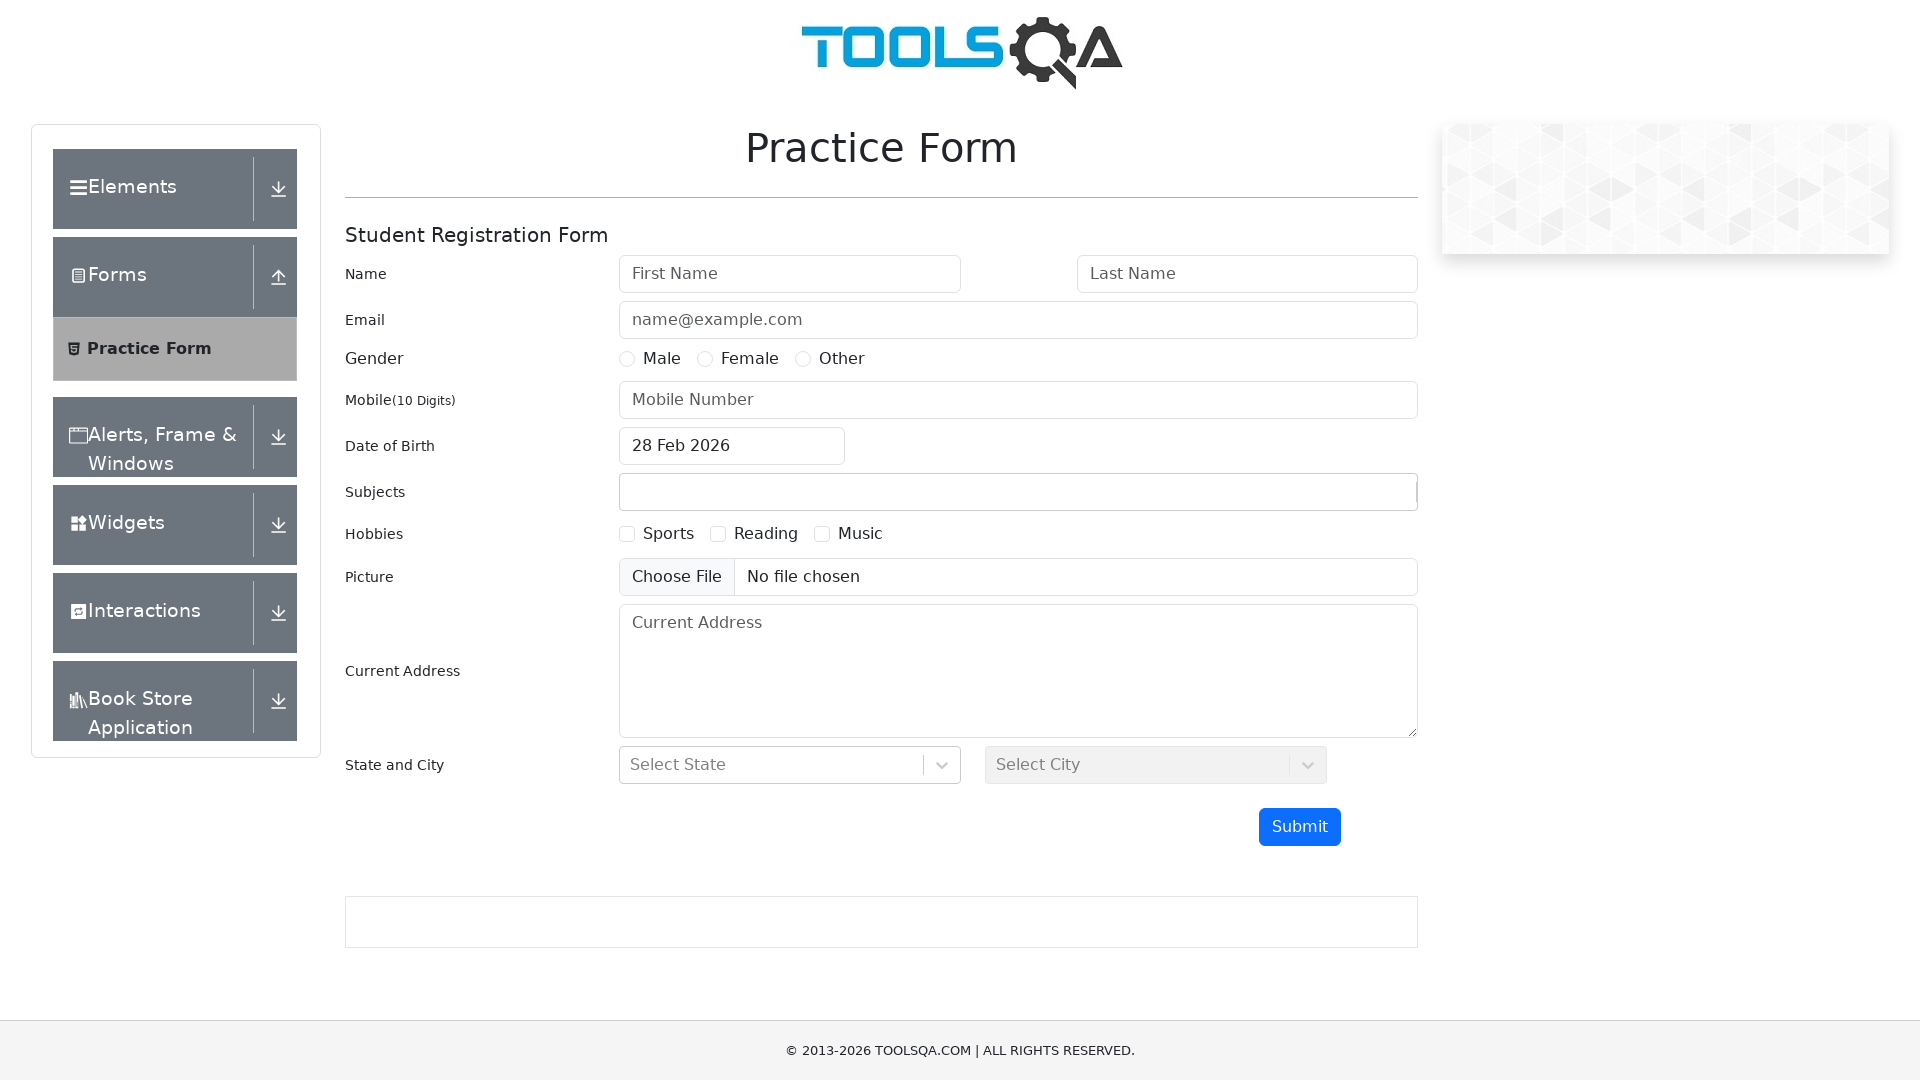